Tests calendar date picker functionality by selecting a specific date through year, month and day selection

Starting URL: https://rahulshettyacademy.com/seleniumPractise/#/offers

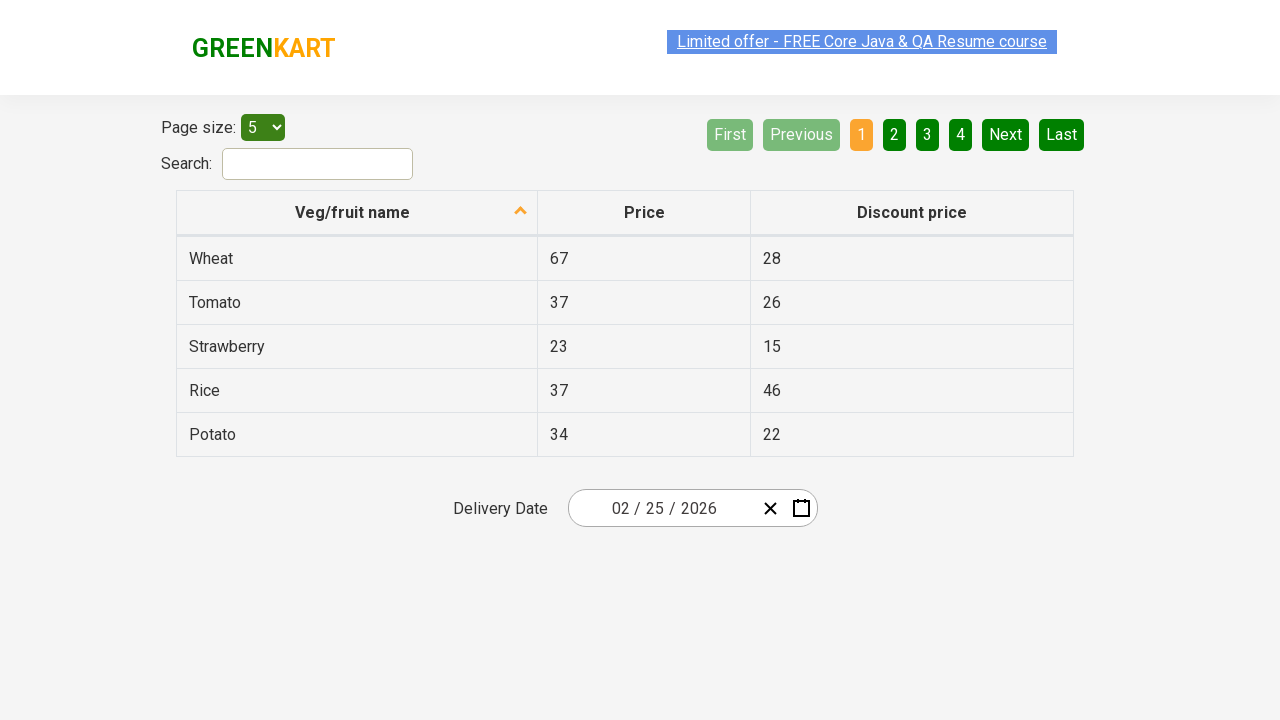

Clicked calendar picker to open date selection at (692, 508) on .react-date-picker.react-date-picker--closed
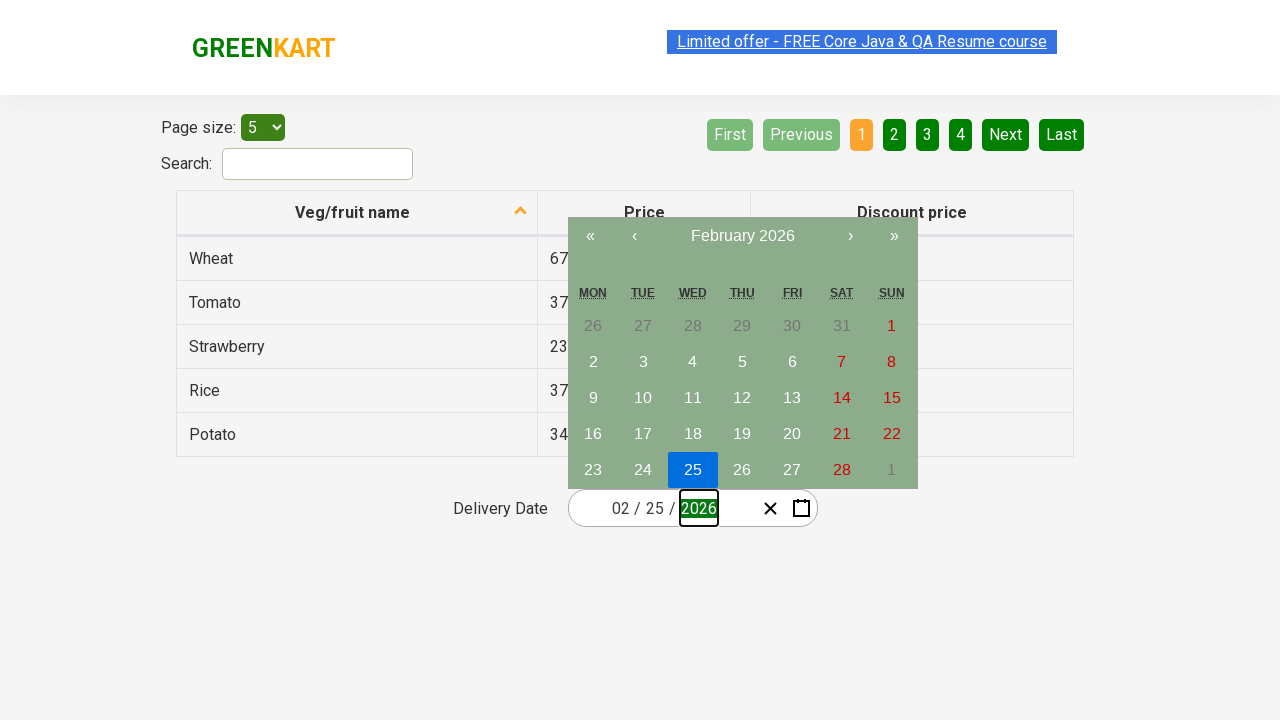

Clicked navigation label to navigate to decade view at (742, 236) on .react-calendar__navigation__label
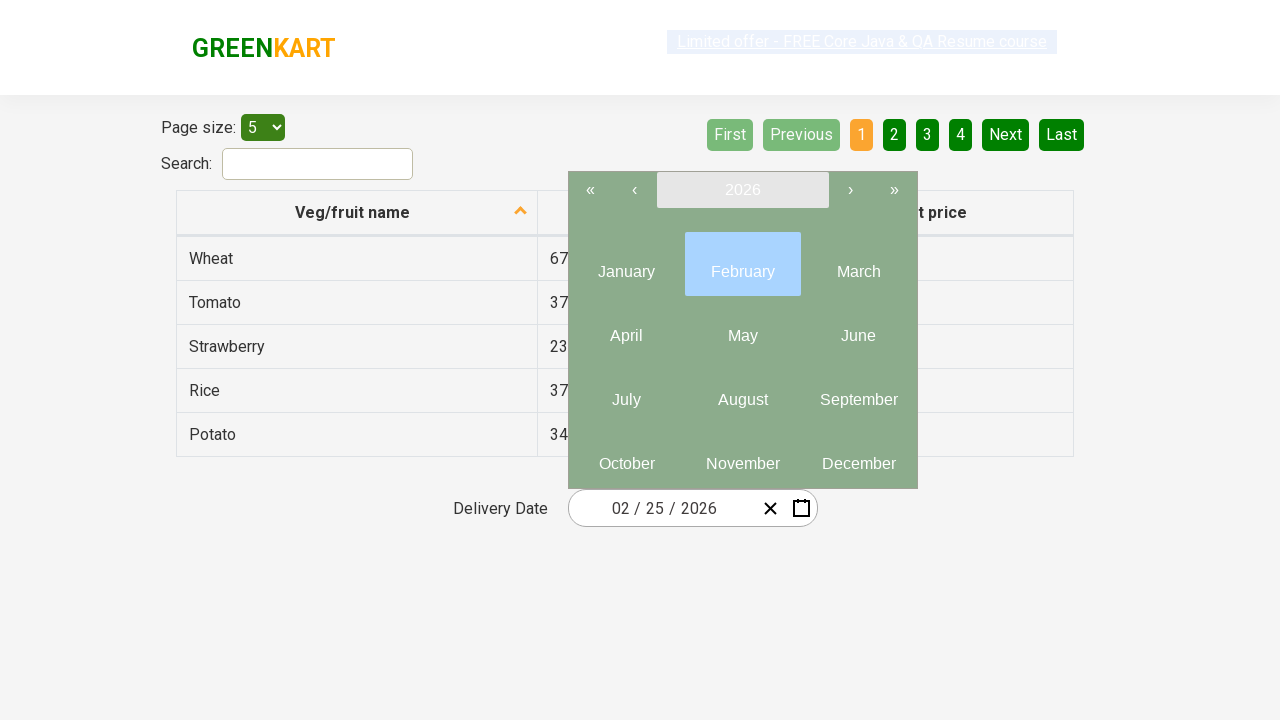

Clicked navigation label again to navigate to year view at (742, 190) on .react-calendar__navigation__label
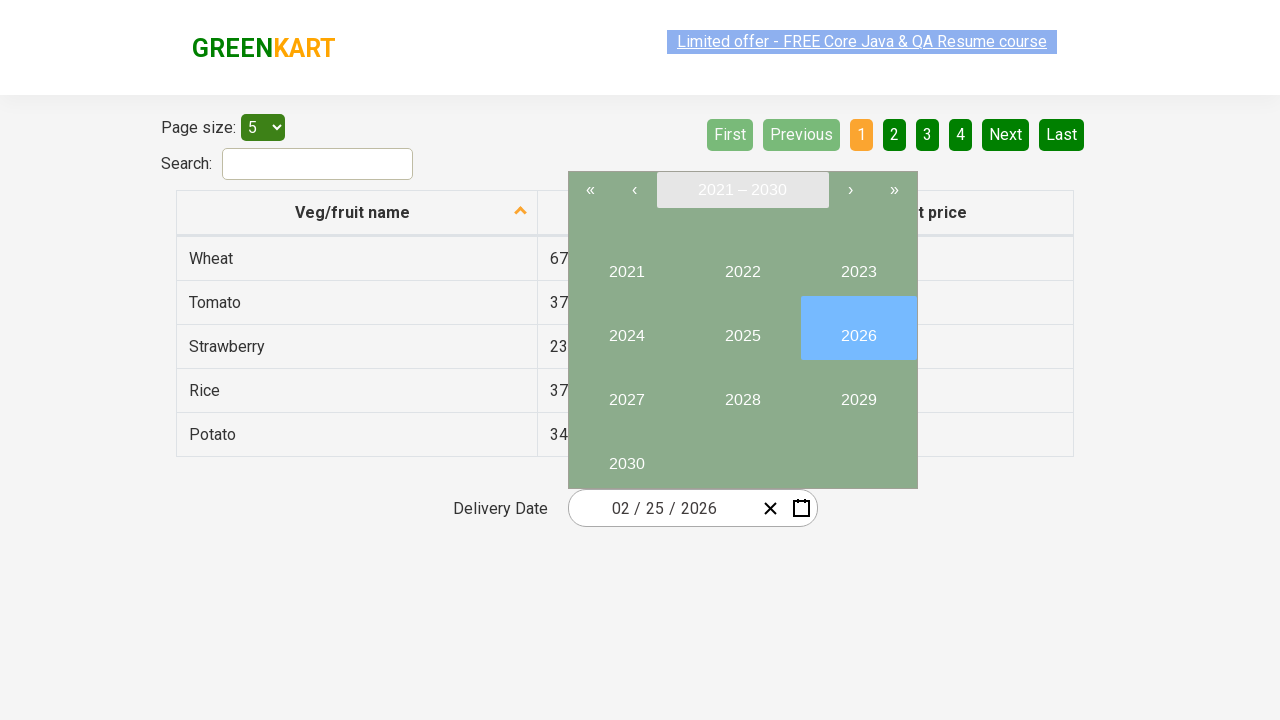

Selected year 2028 from year picker at (742, 392) on internal:text="2028"i
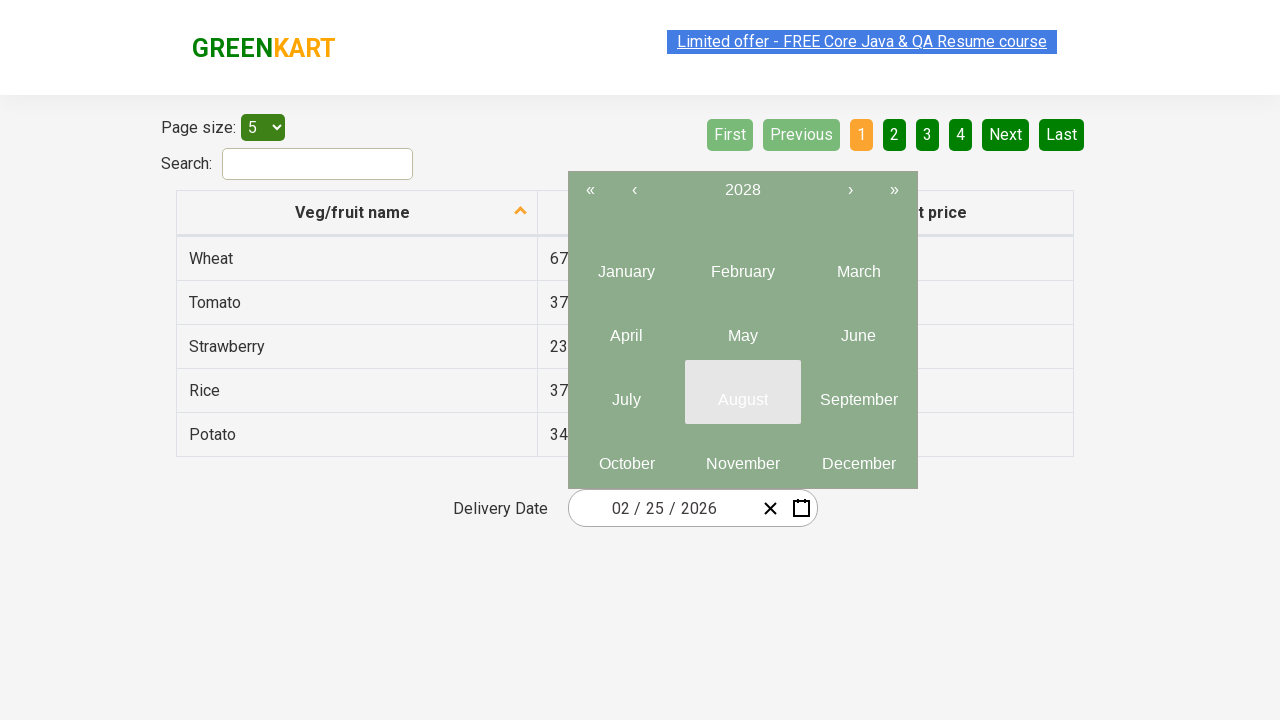

Selected month 6 (June) from month picker at (858, 328) on button[class='react-calendar__tile react-calendar__year-view__months__month'] >>
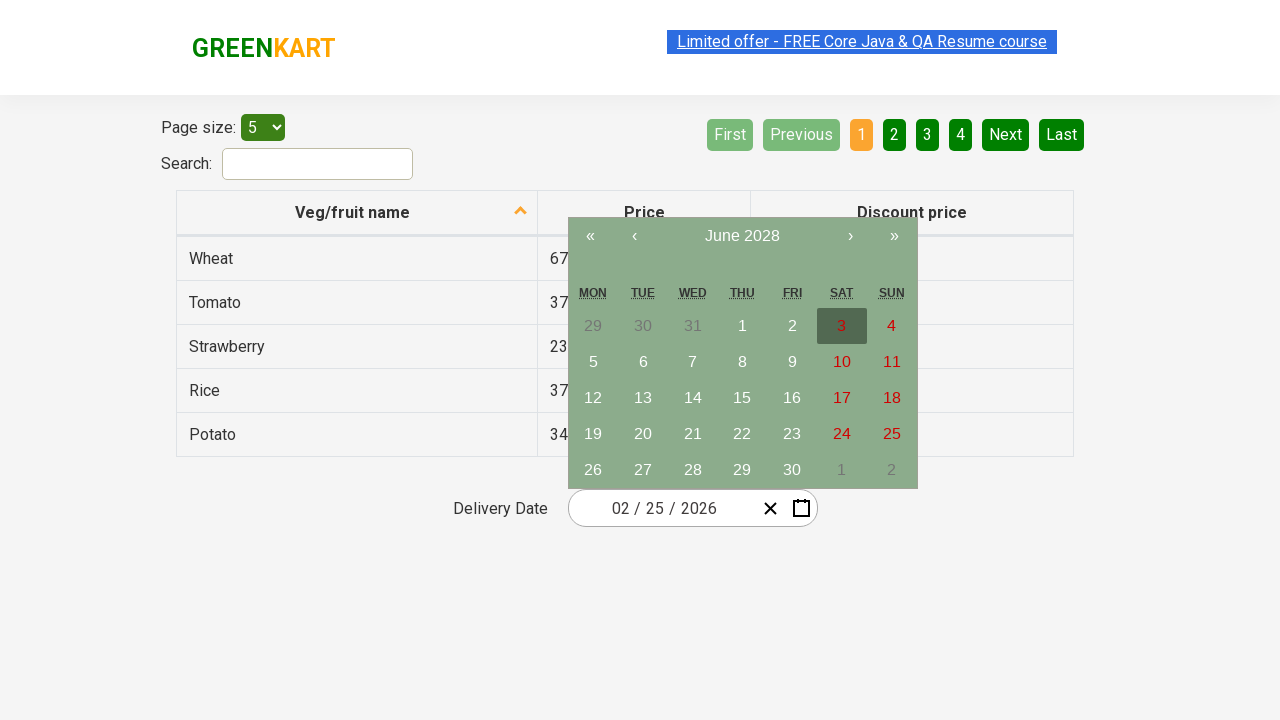

Selected date 15 from calendar at (742, 398) on //abbr[text()='15']
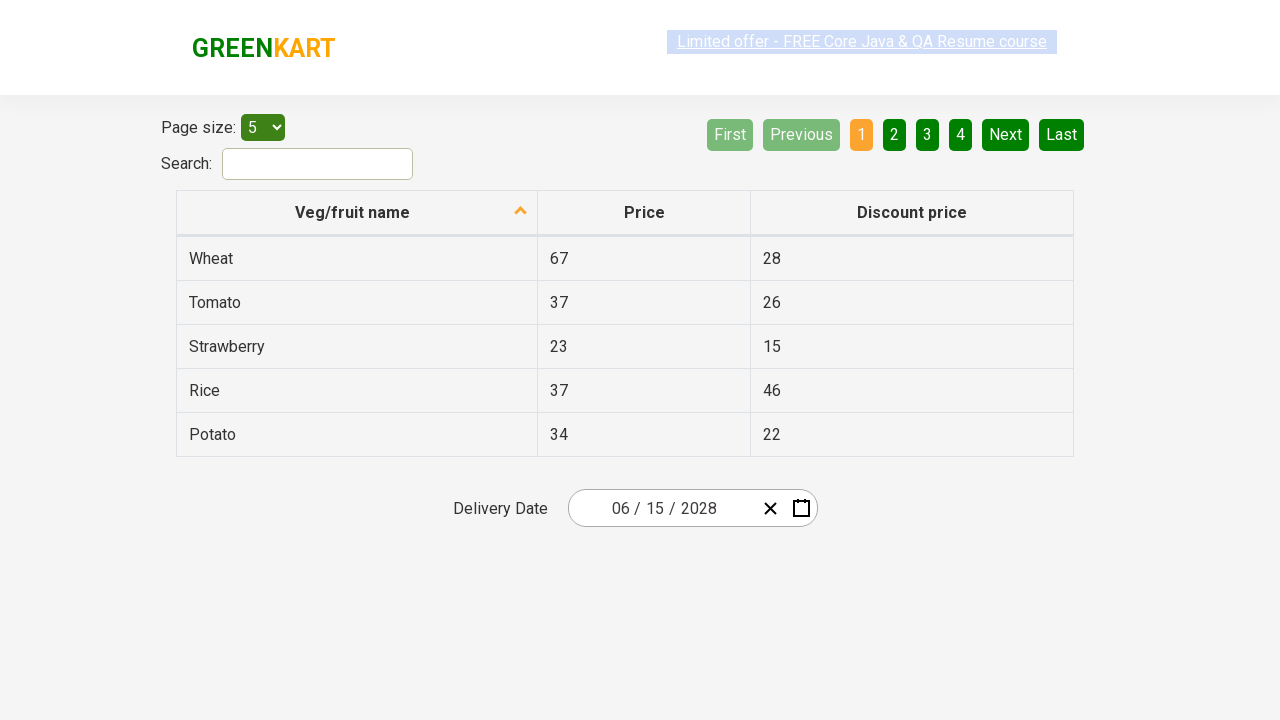

Calendar picker closed and date selection completed
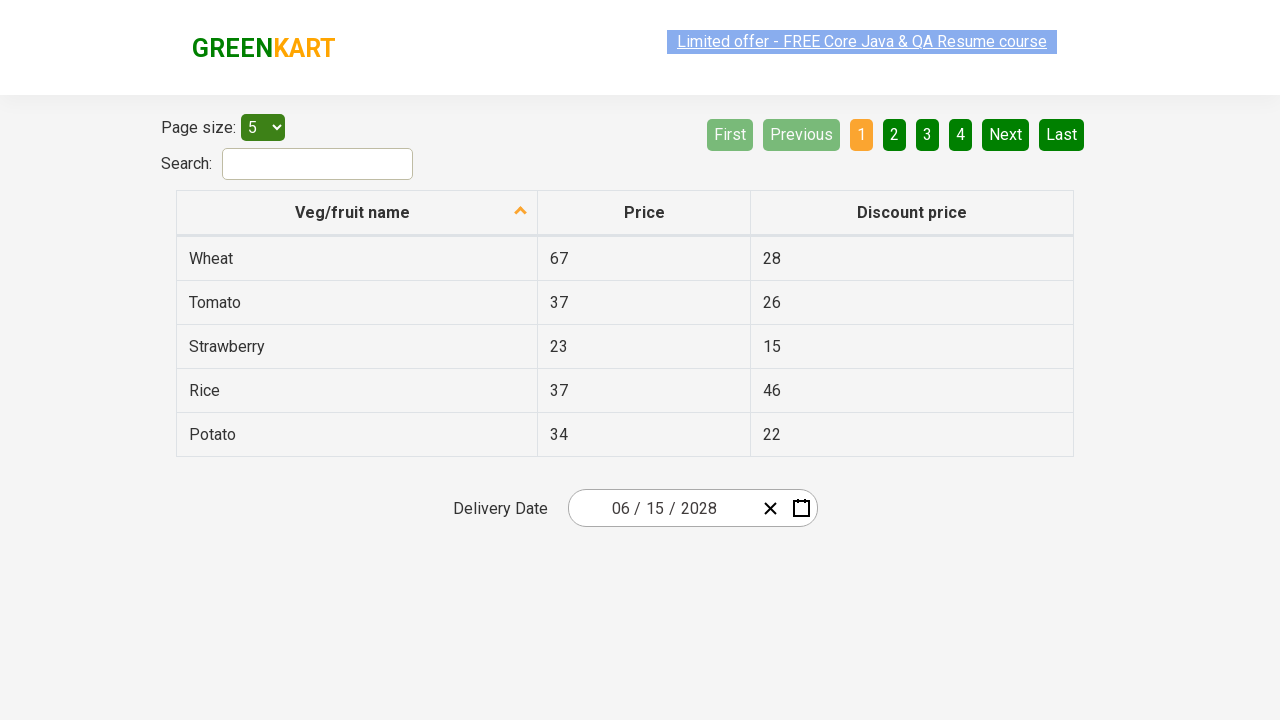

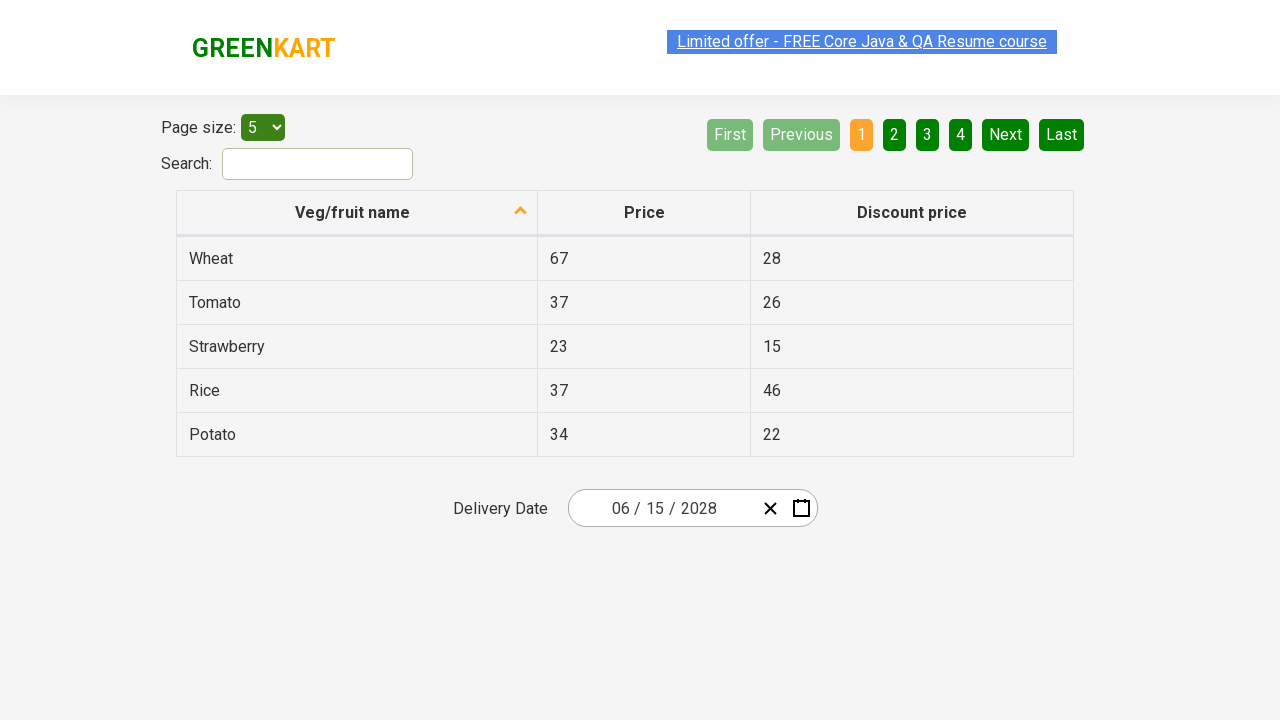